Opens the OrangeHRM demo website and verifies the page loads successfully. This is a basic smoke test that confirms the site is accessible.

Starting URL: https://opensource-demo.orangehrmlive.com/

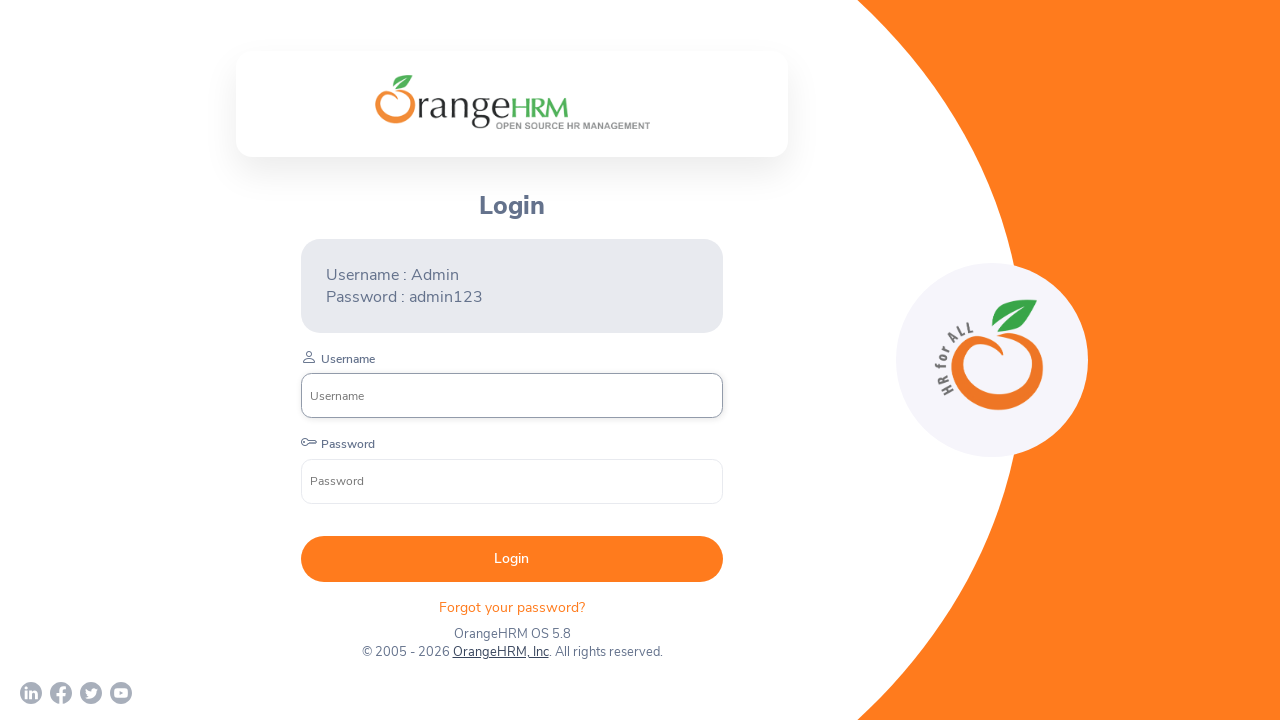

Waited for page to reach domcontentloaded state
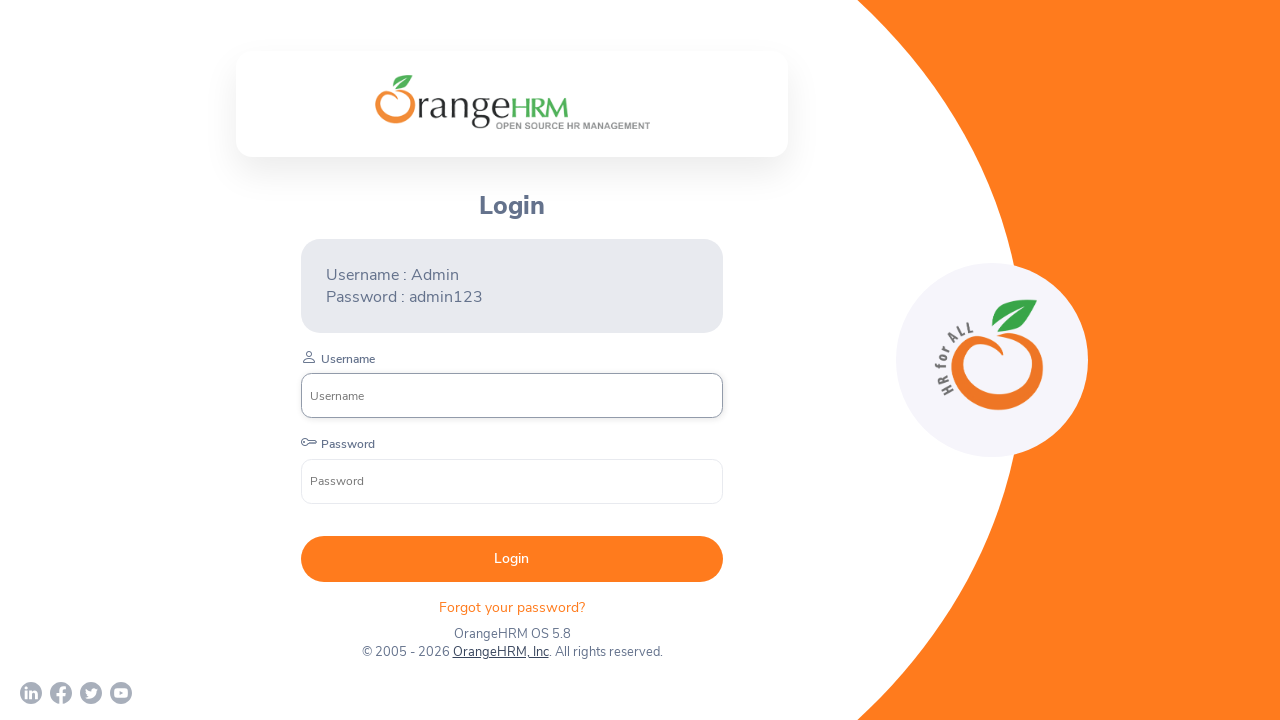

Verified body element is present on OrangeHRM demo page
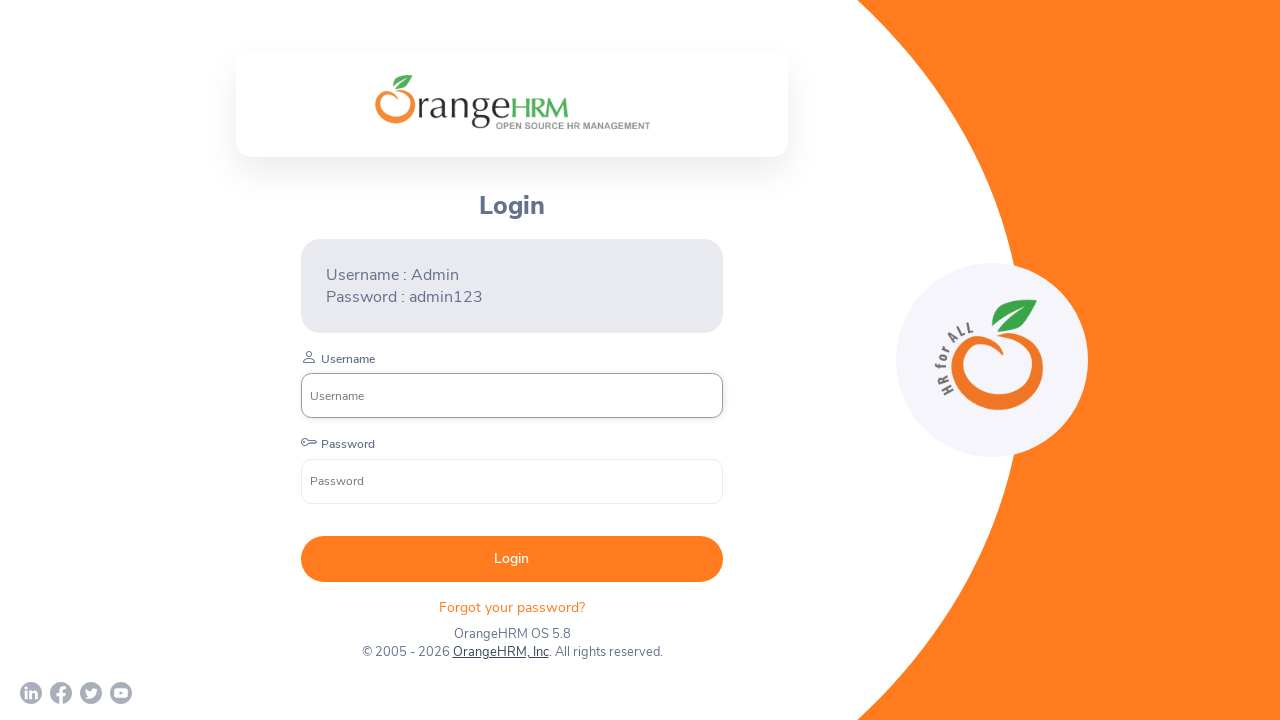

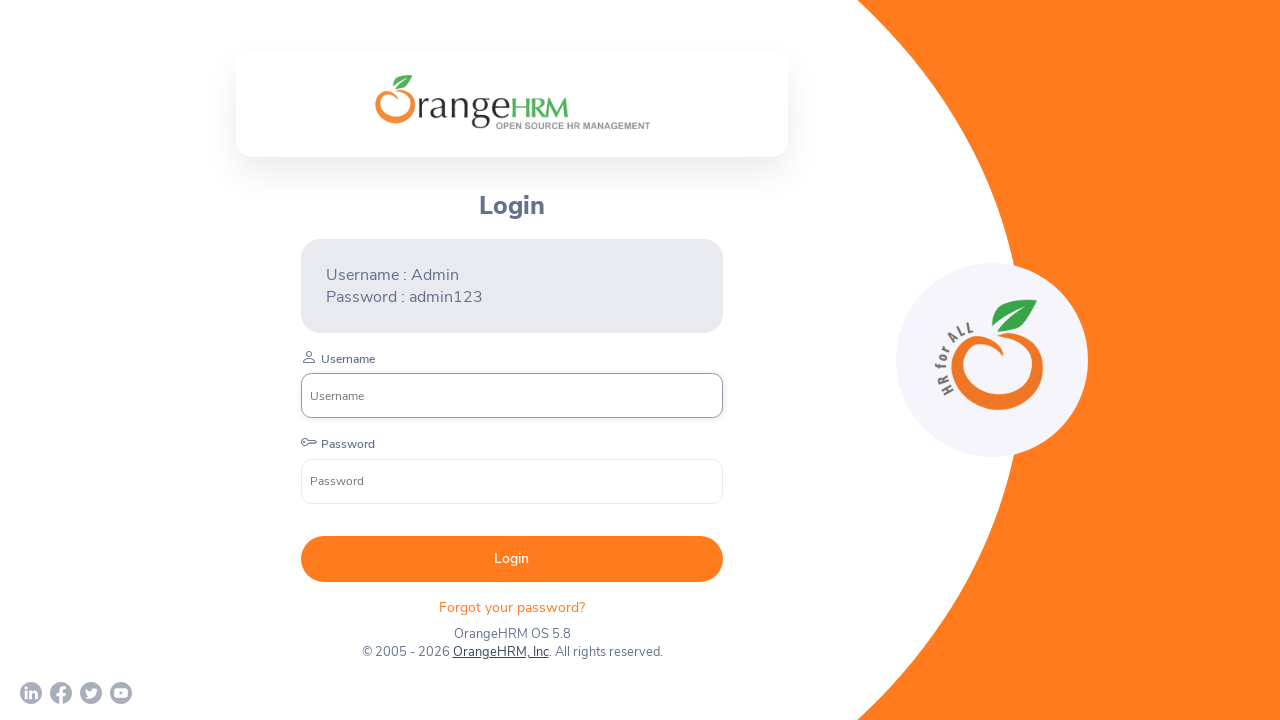